Tests a React calendar date picker by navigating through year and month views to select a specific date (June 15, 2027), then verifies the selected values are correctly displayed in the input fields.

Starting URL: https://rahulshettyacademy.com/seleniumPractise/#/offers

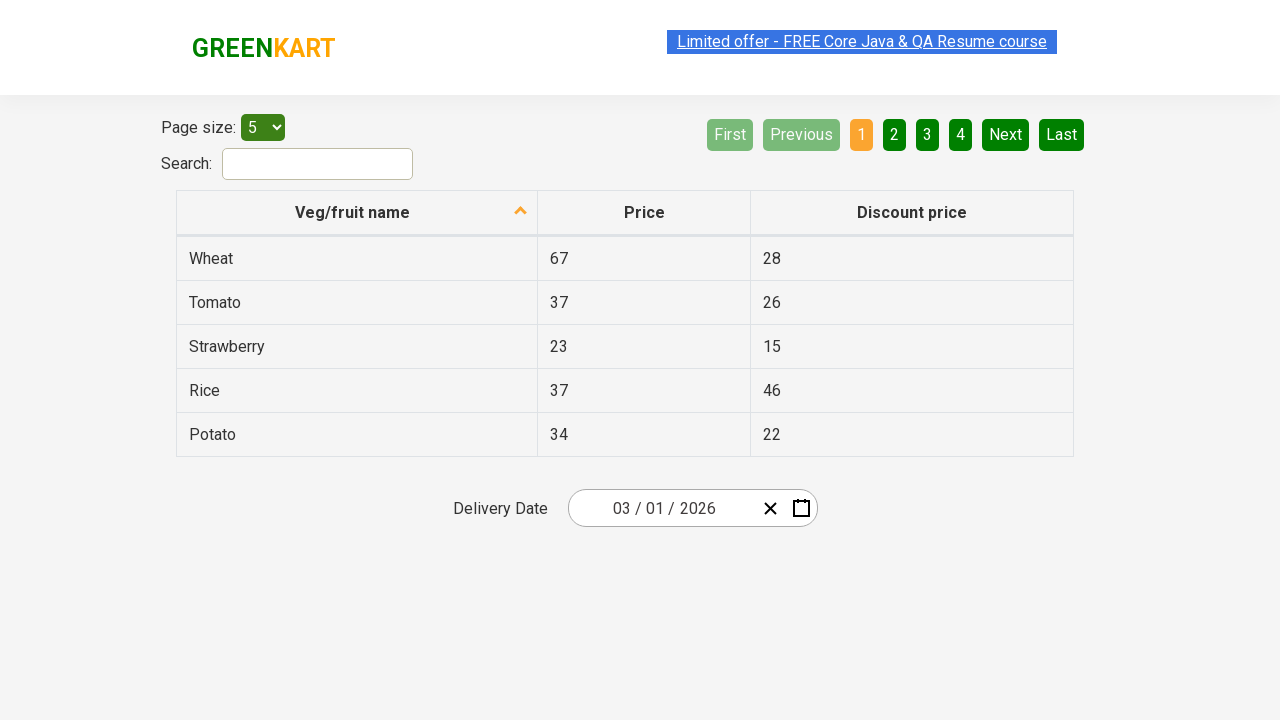

Clicked date picker input group to open calendar at (662, 508) on .react-date-picker__inputGroup
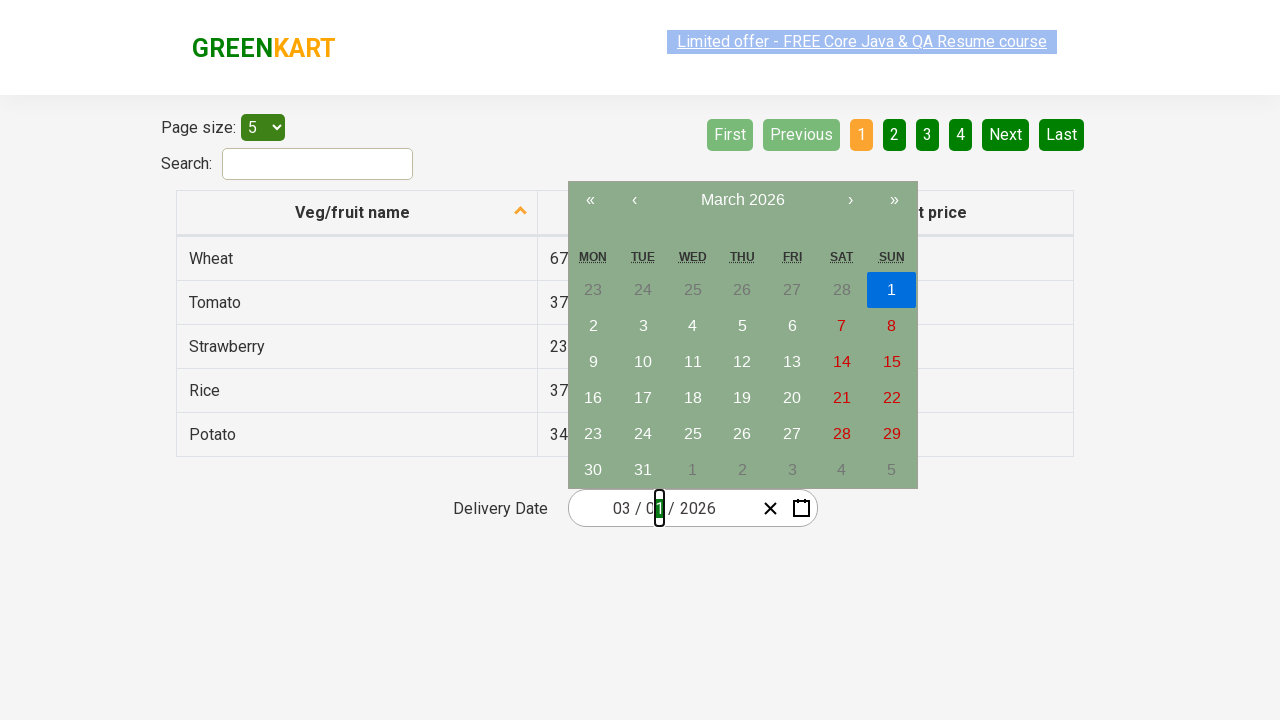

Clicked navigation label to navigate to month view at (742, 200) on .react-calendar__navigation__label
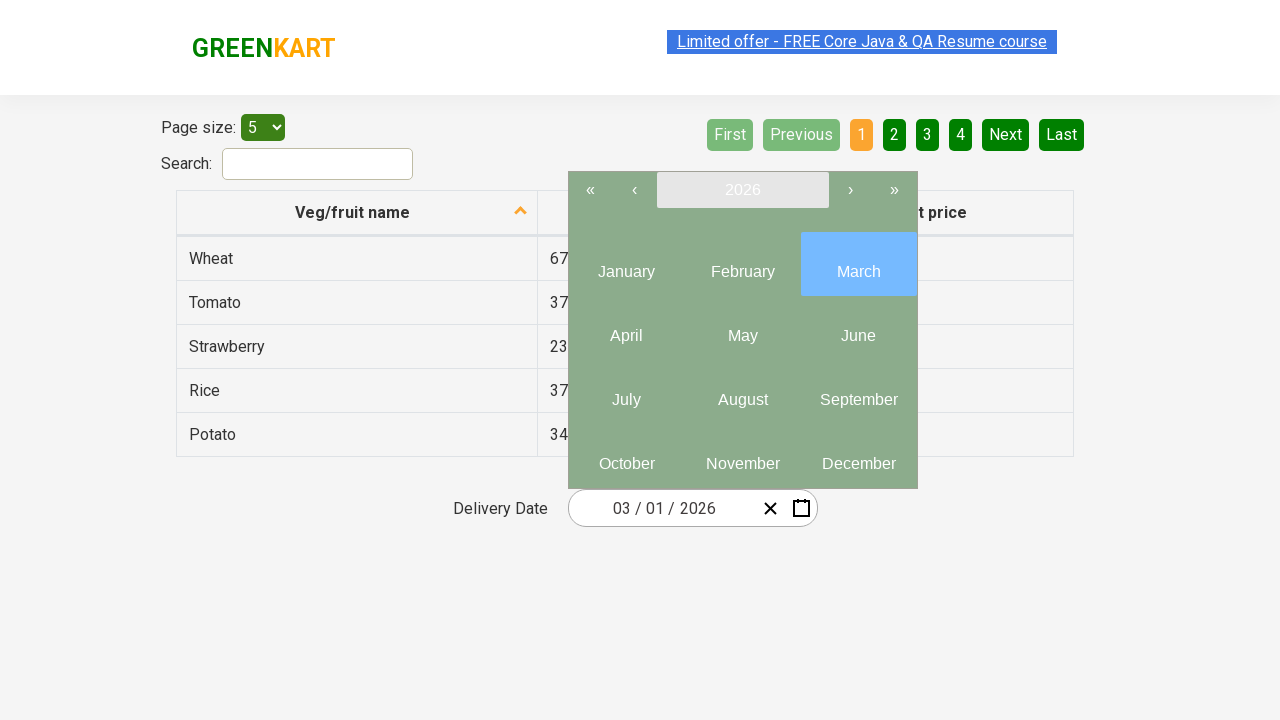

Clicked navigation label again to navigate to year view at (742, 190) on .react-calendar__navigation__label
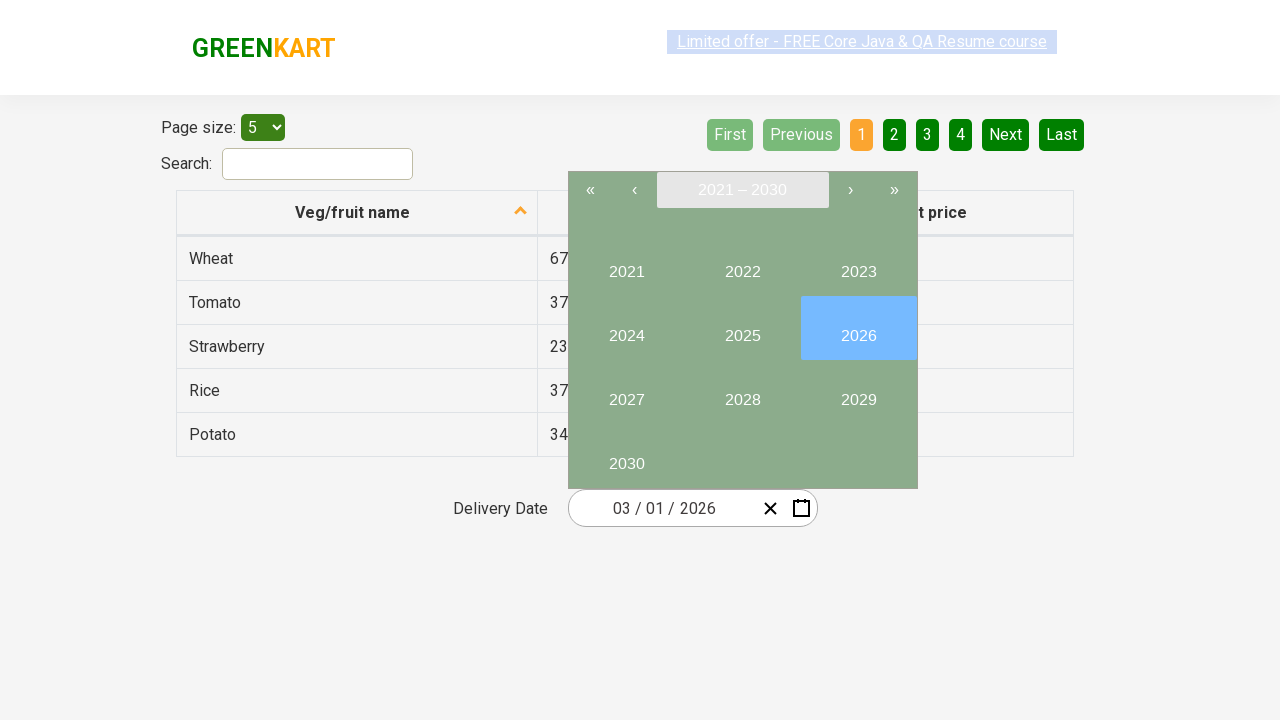

Selected year 2027 at (626, 392) on //button[text()='2027']
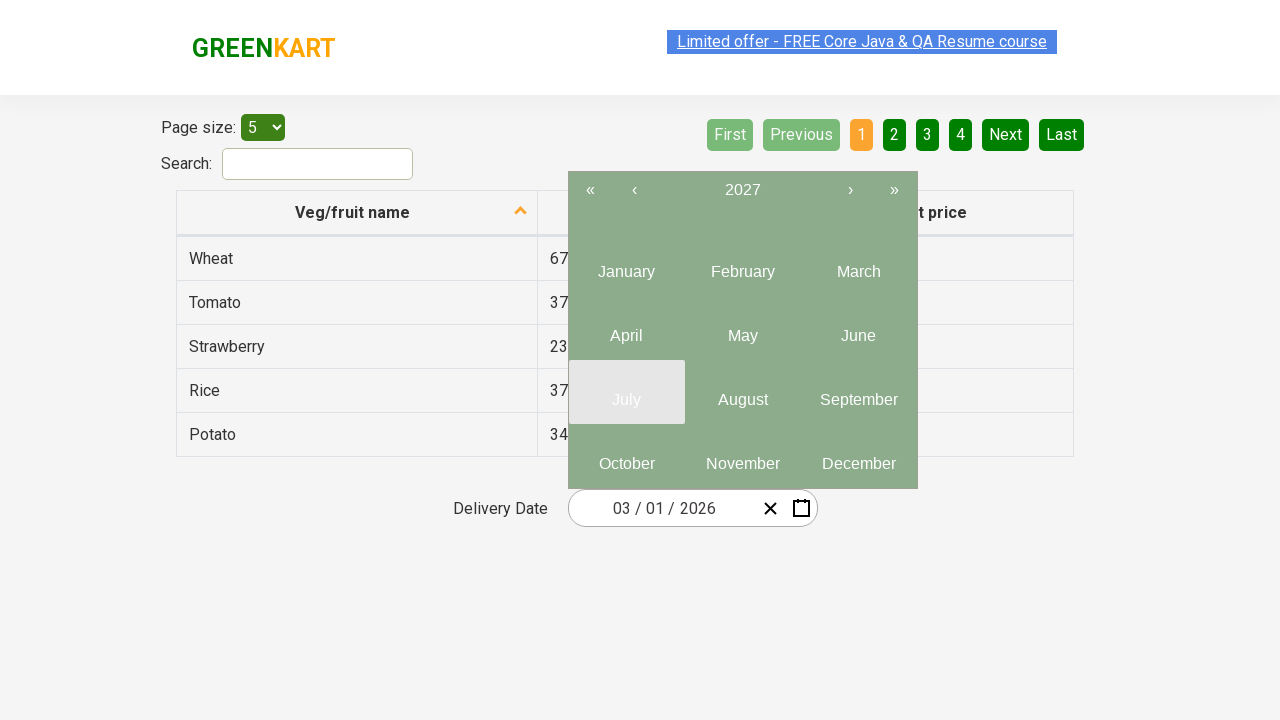

Selected month June (index 5) at (858, 328) on .react-calendar__year-view__months__month >> nth=5
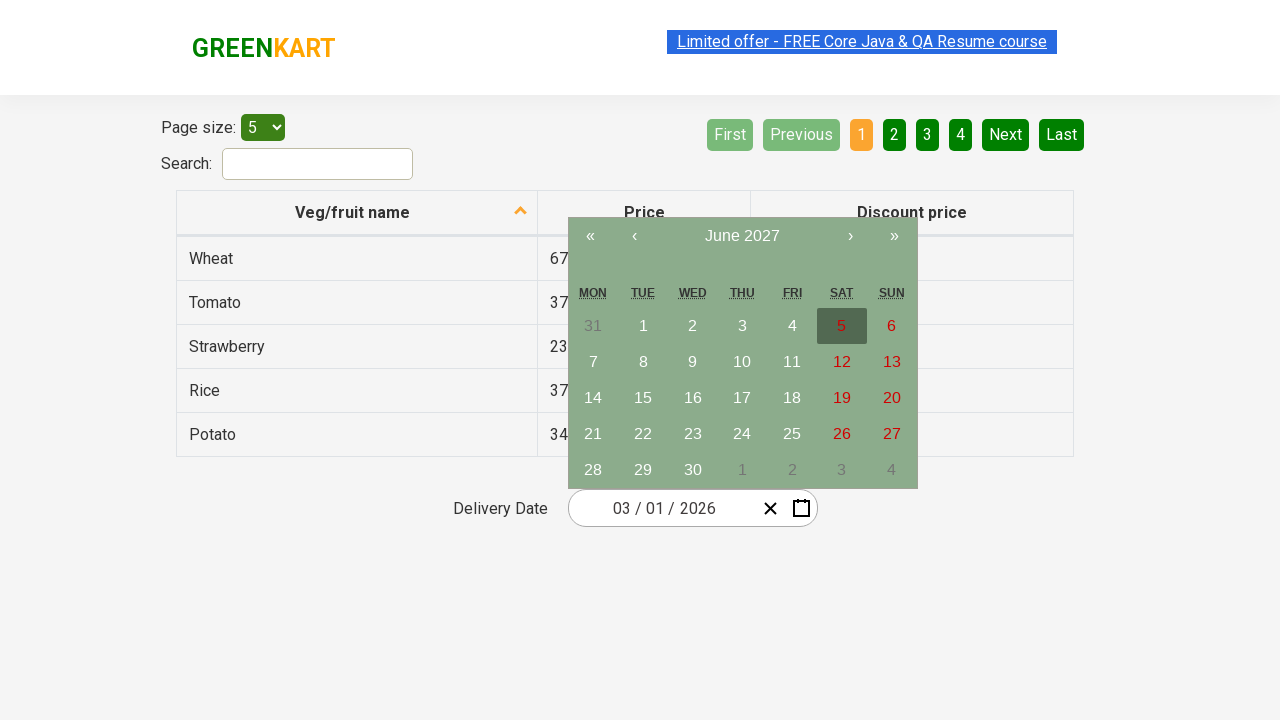

Selected date 15 at (643, 398) on //abbr[text()='15']
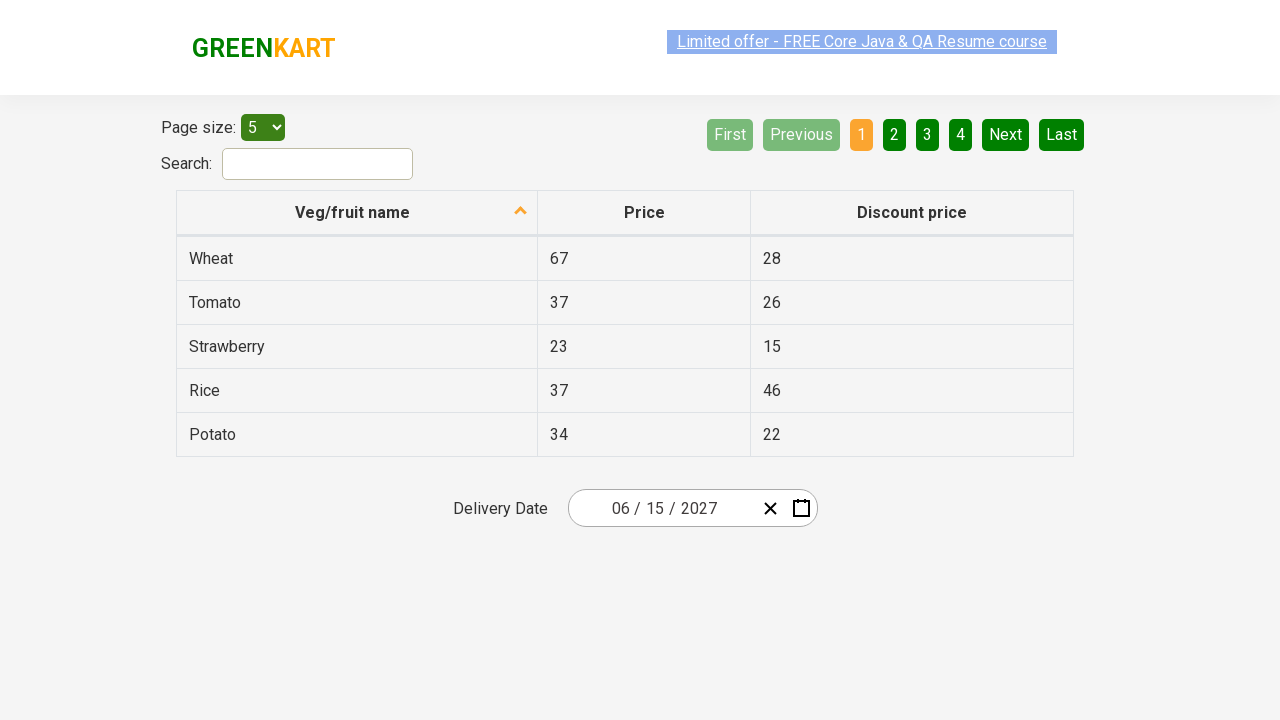

Verified input fields updated with selected date values
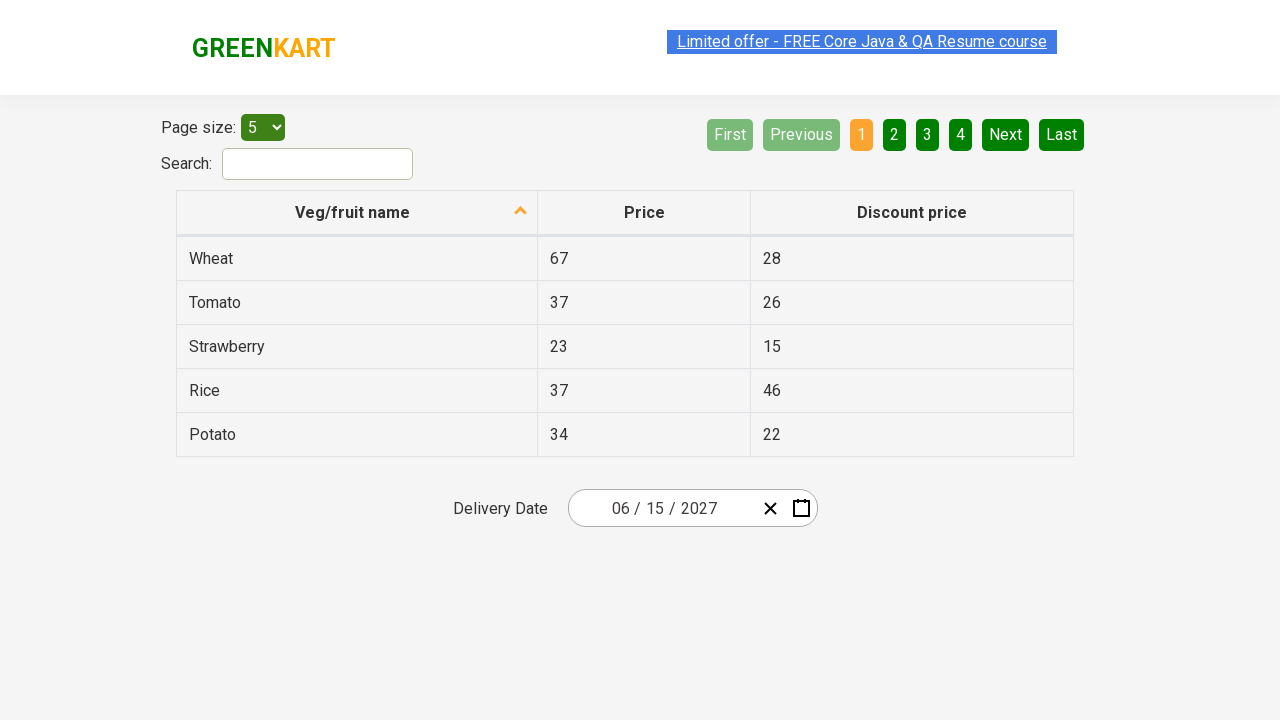

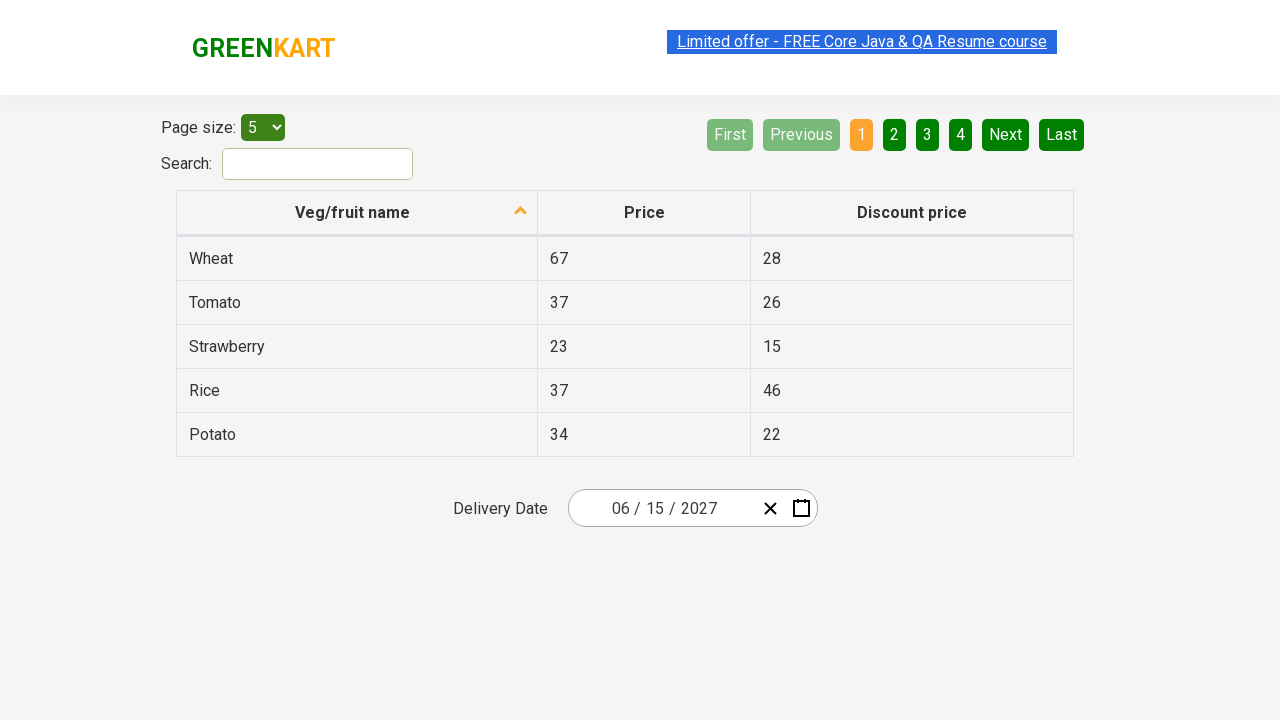